Tests that clicking the Due column header sorts the numeric values in ascending order by clicking the header and verifying the column data is sorted.

Starting URL: http://the-internet.herokuapp.com/tables

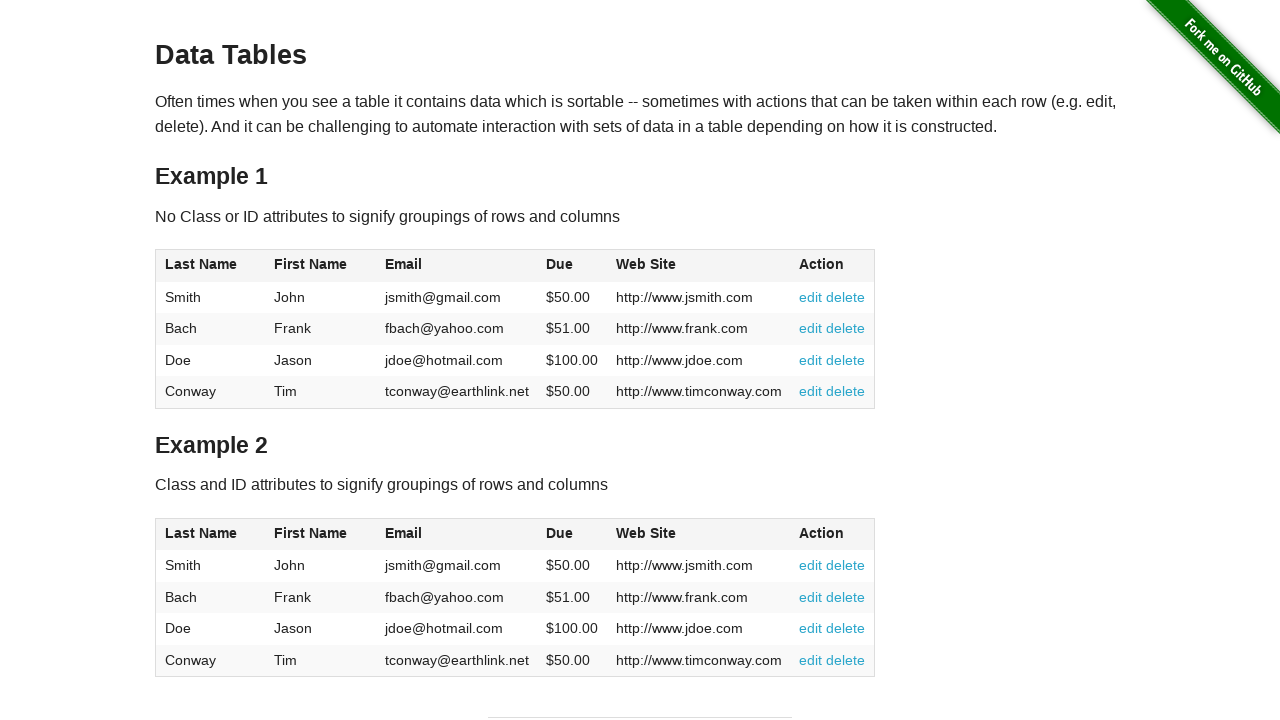

Clicked Due column header (4th column) to sort in ascending order at (572, 266) on #table1 thead tr th:nth-of-type(4)
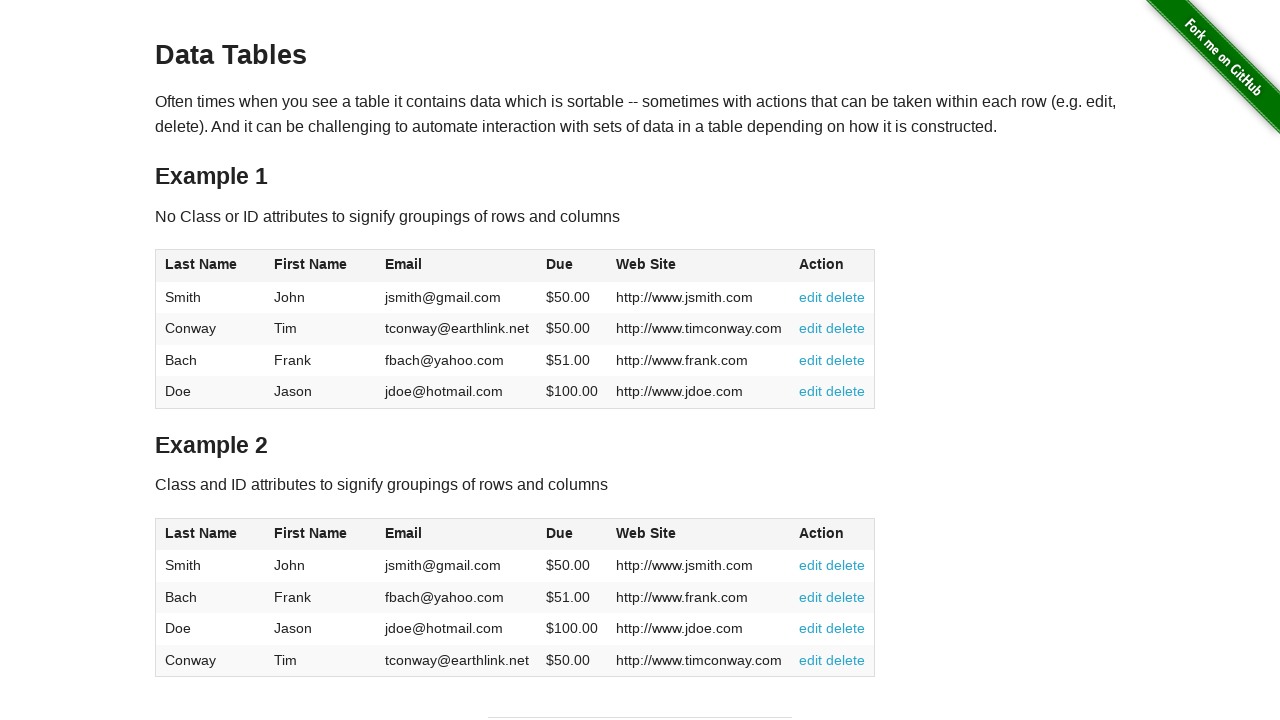

Table loaded and Due column values are now sorted in ascending order
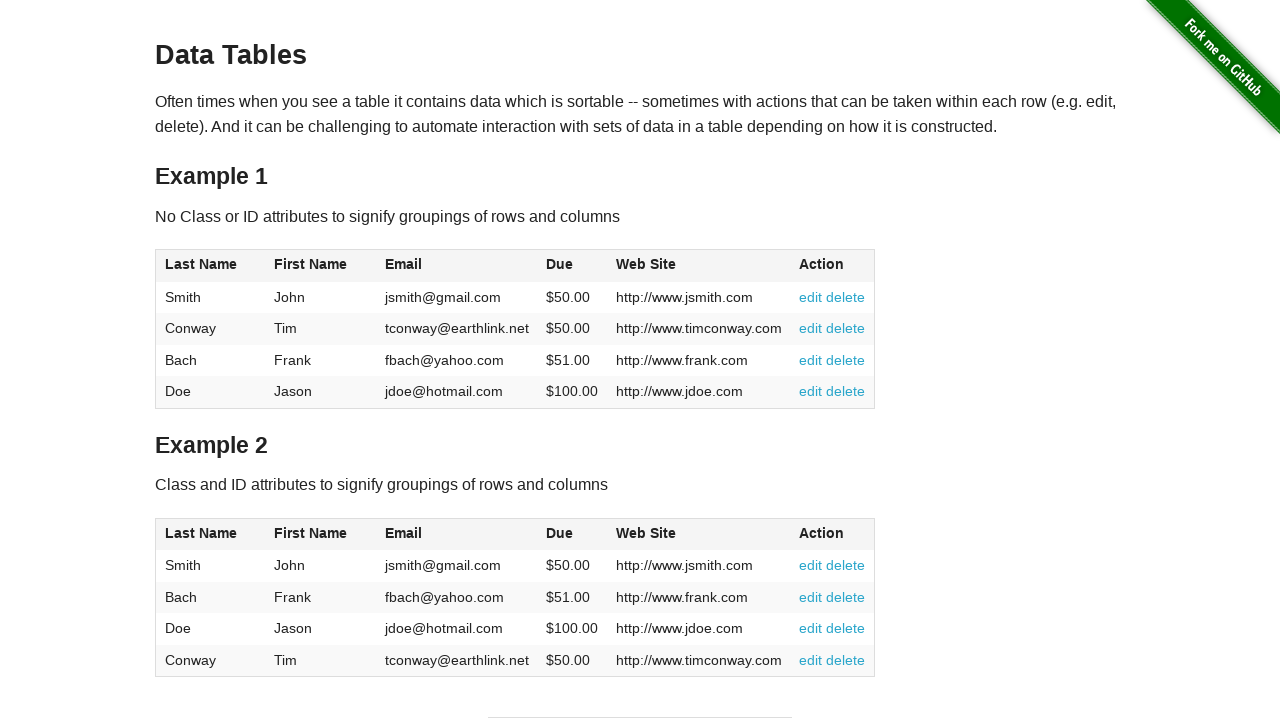

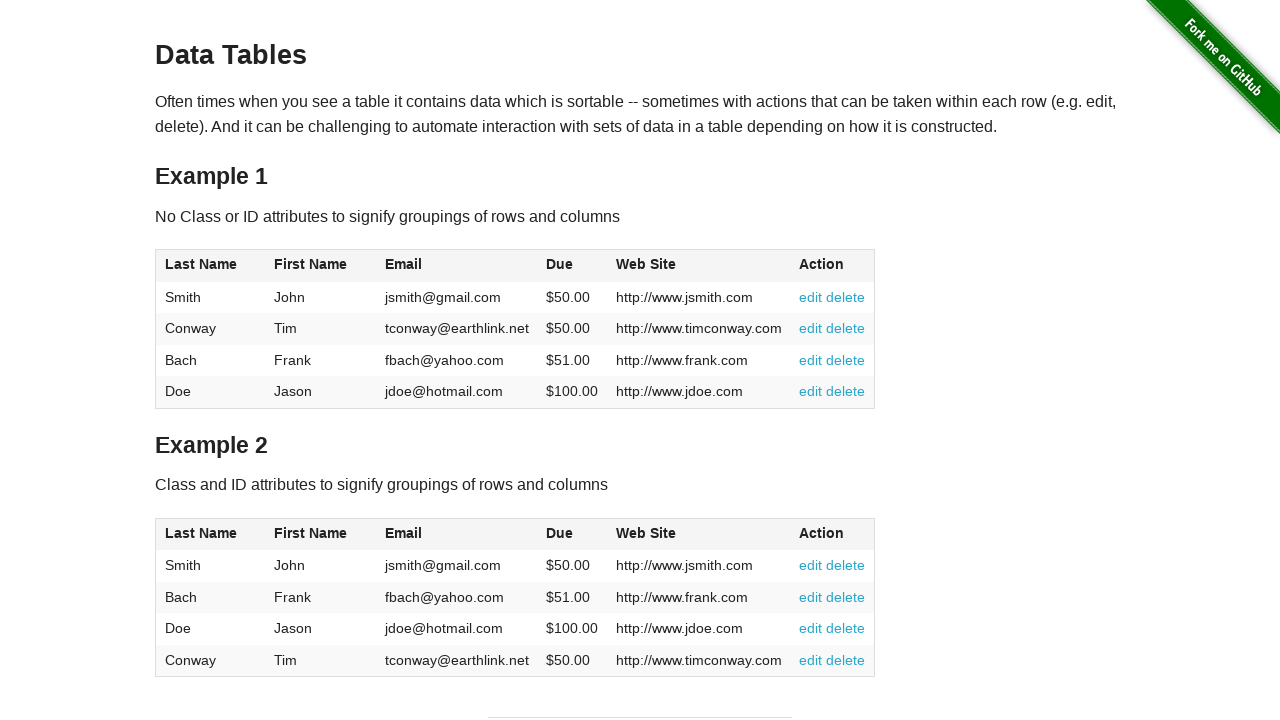